Tests iframe handling by switching between single and nested iframes, filling text fields within them, and navigating to a web table page

Starting URL: http://demo.automationtesting.in/Frames.html

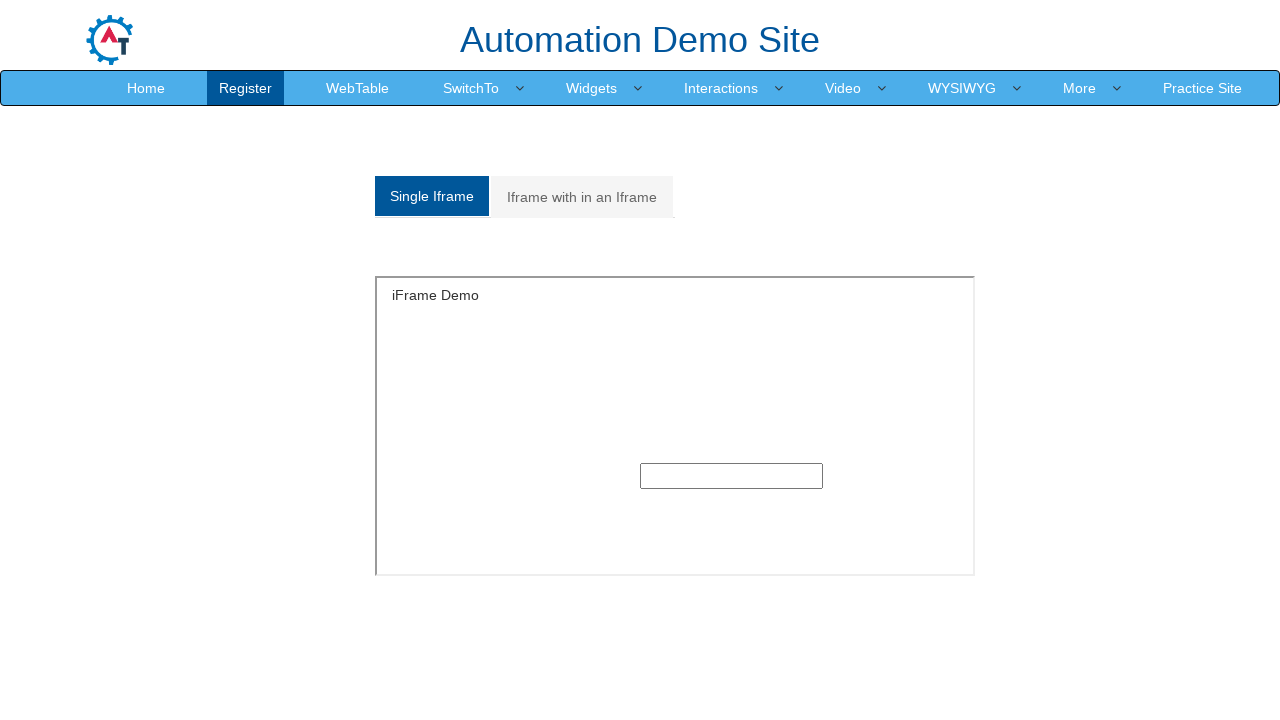

Located single iframe element
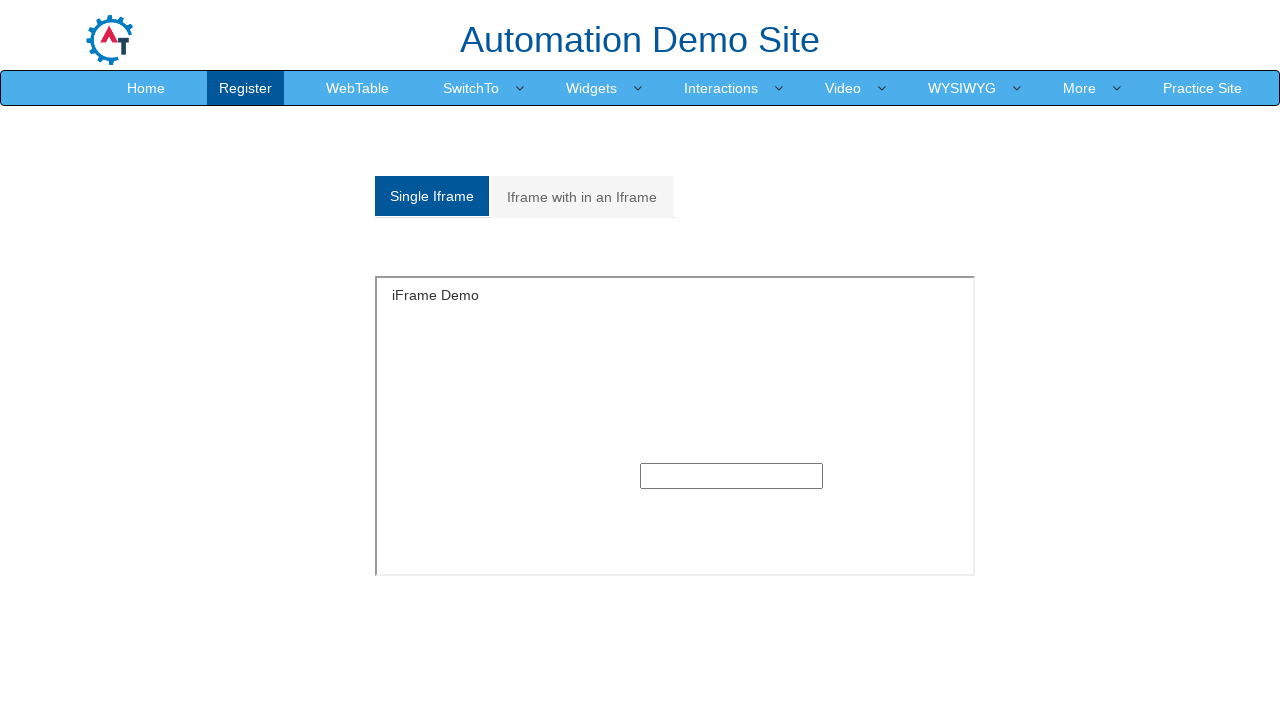

Filled text field in single iframe with 'Manikkam' on iframe#singleframe >> internal:control=enter-frame >> input[type='text'] >> nth=
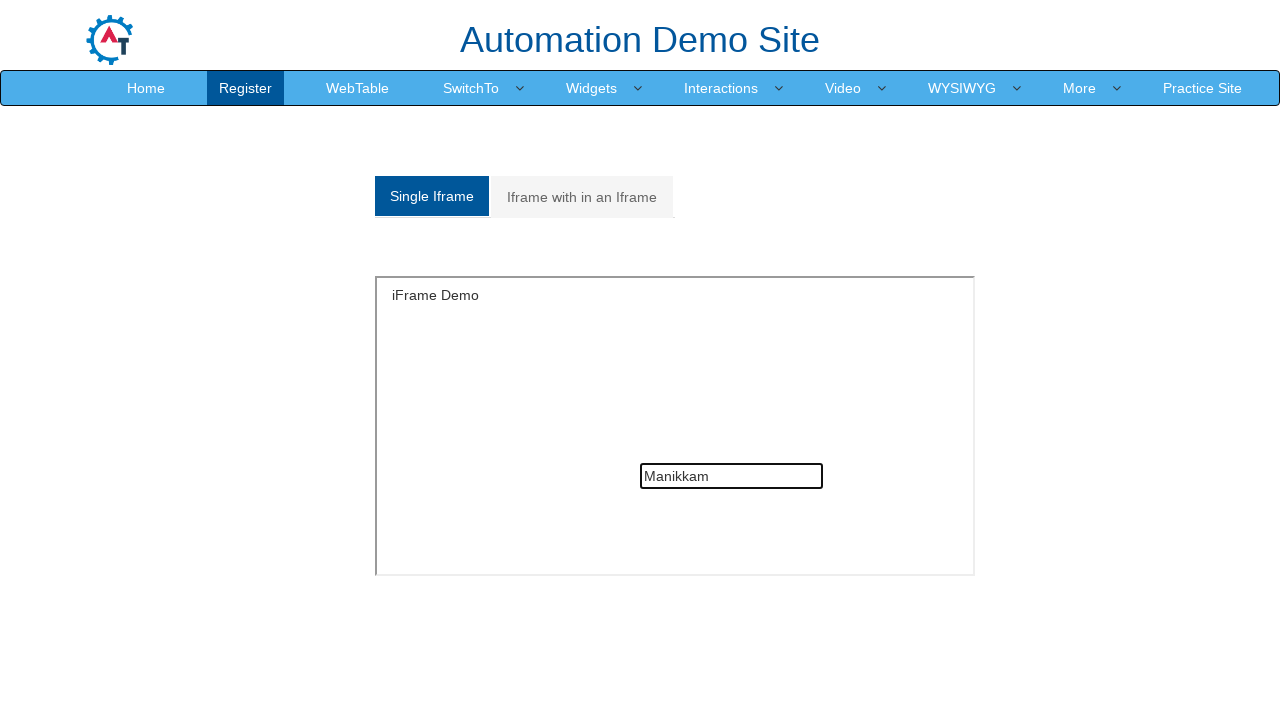

Clicked on multiple frames tab at (582, 197) on (//a[@class='analystic'])[2]
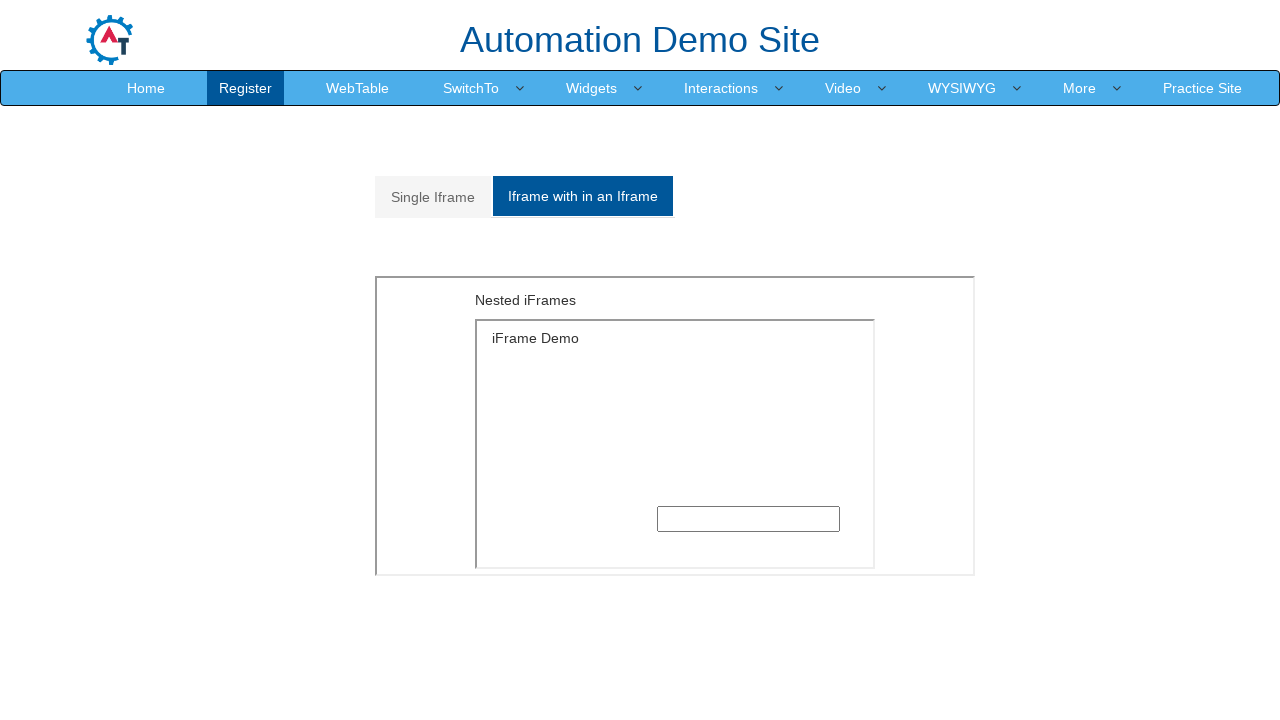

Located outer iframe with MultipleFrames.html source
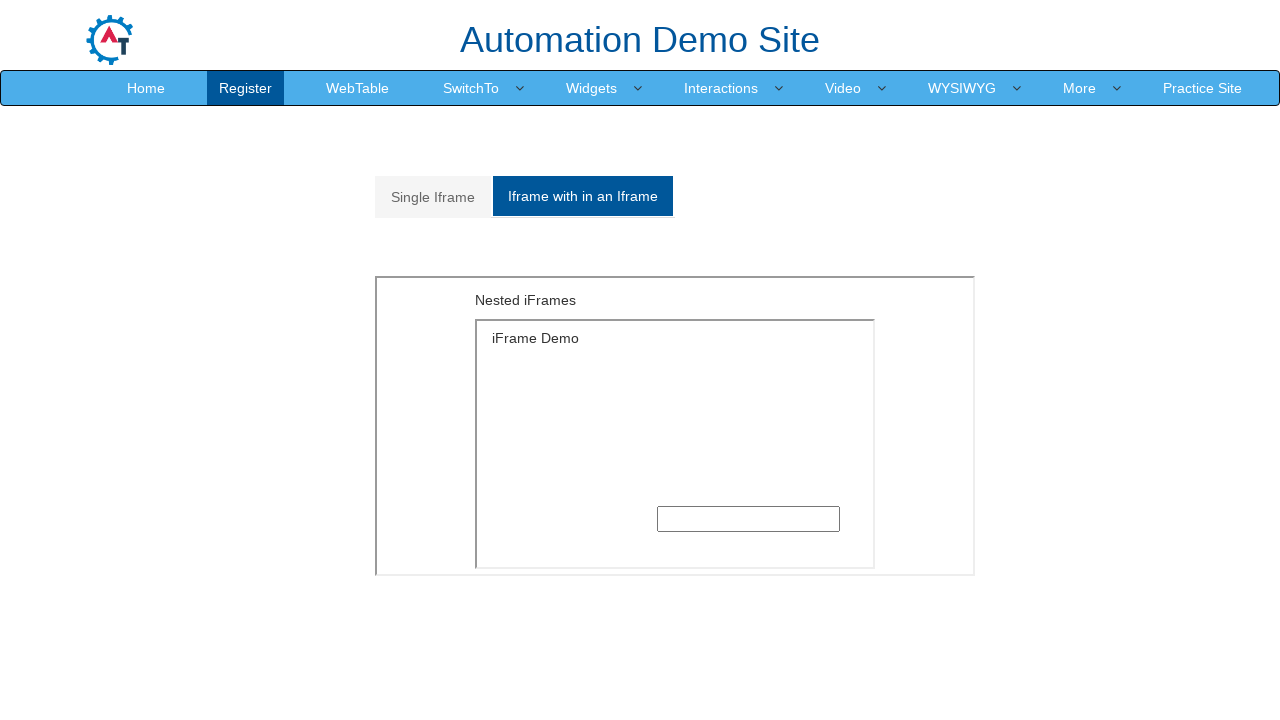

Located nested inner iframe with SingleFrame.html source
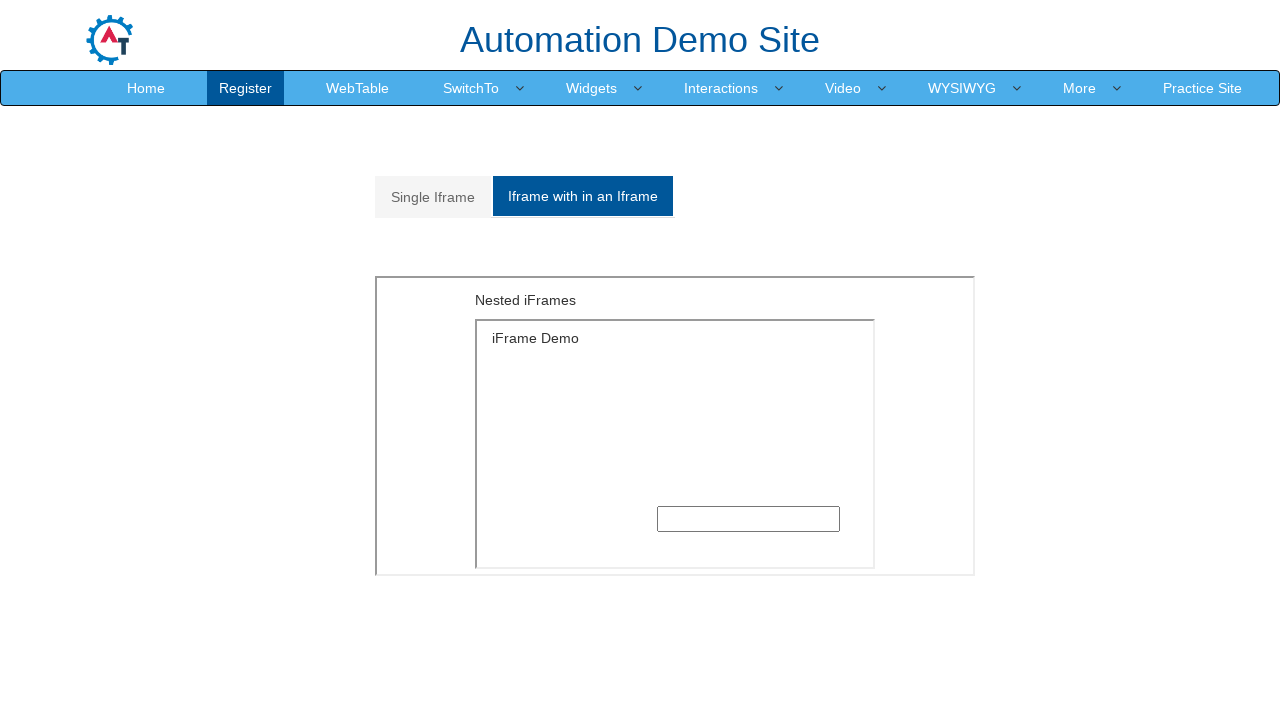

Filled text field in nested iframe with 'Manikkam' on iframe[src='MultipleFrames.html'] >> internal:control=enter-frame >> iframe[src=
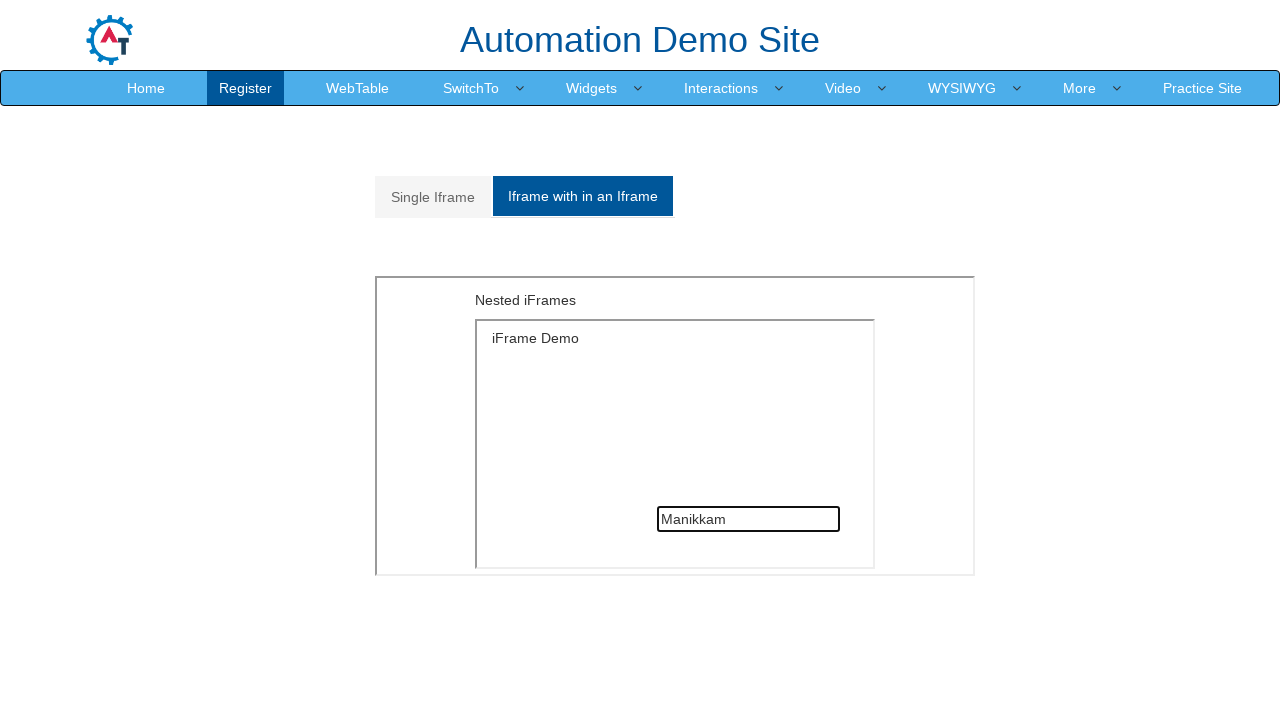

Clicked on WebTable link to navigate to web table page at (358, 88) on a[href='WebTable.html']
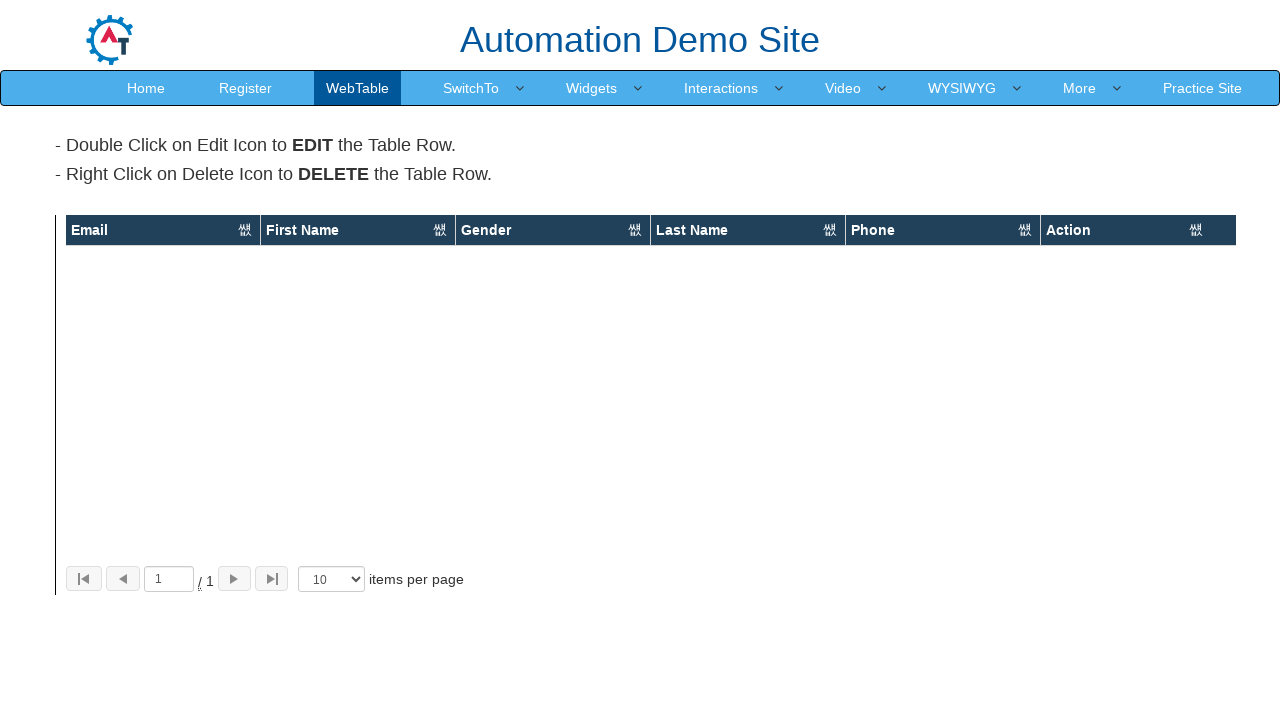

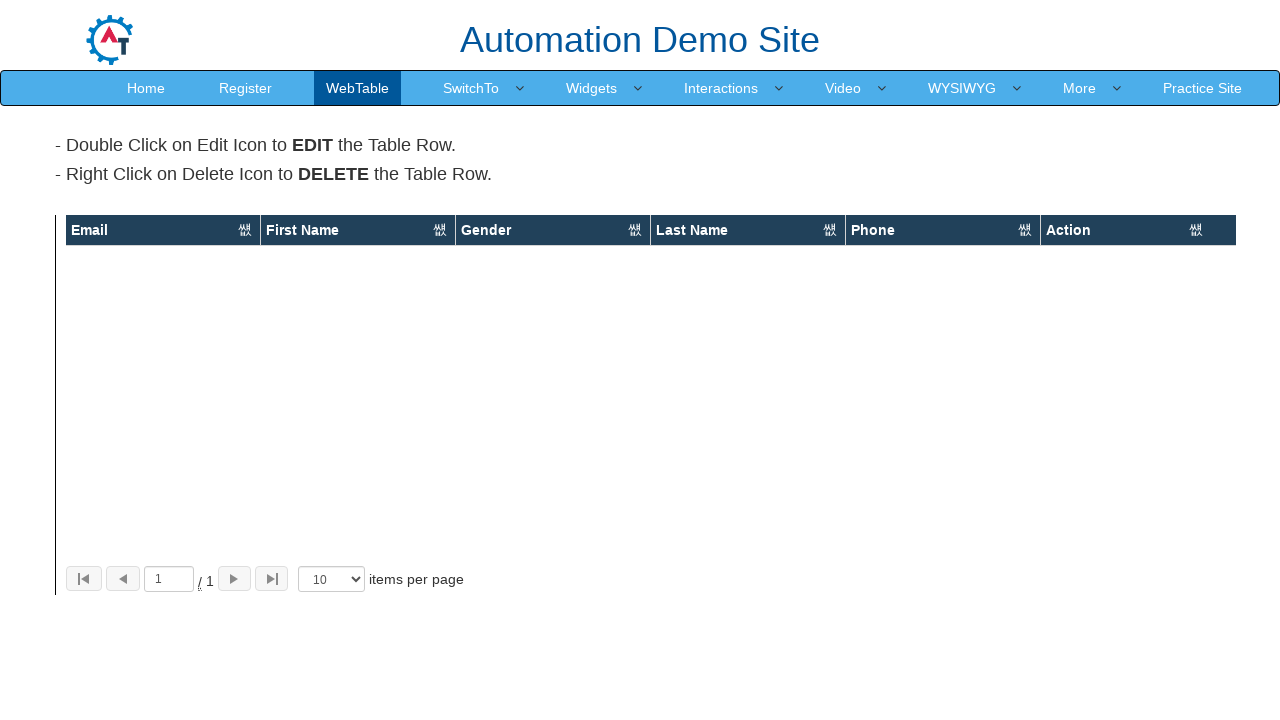